Tests various JavaScript alert interactions including simple alerts, confirmation dialogs, and prompt dialogs with text input

Starting URL: https://demoqa.com/alerts

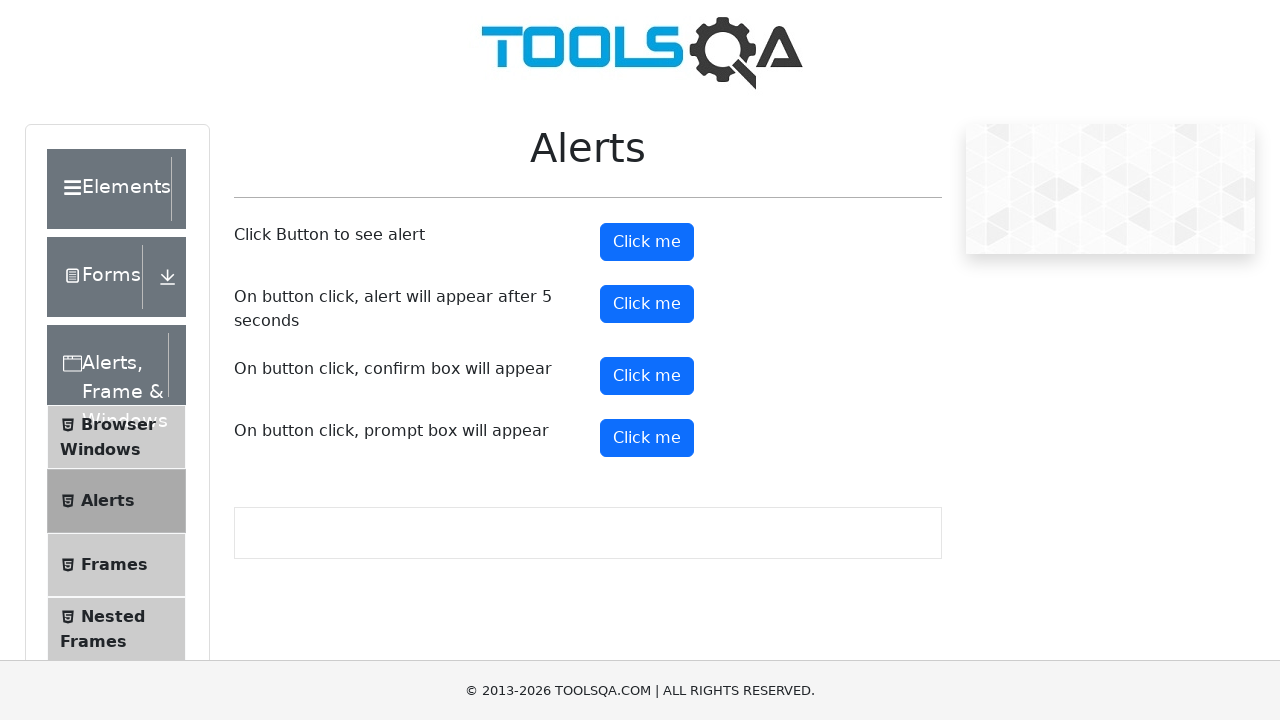

Clicked button to trigger simple alert at (647, 242) on button#alertButton
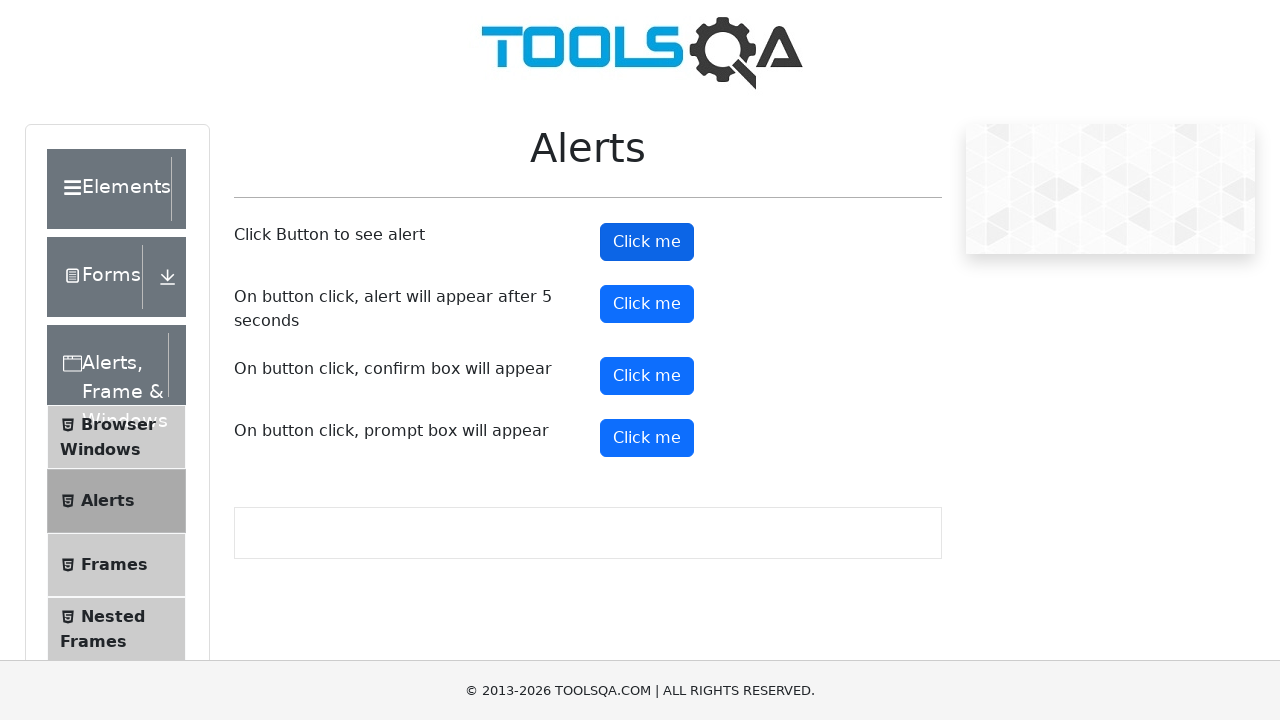

Set up dialog handler to accept alerts
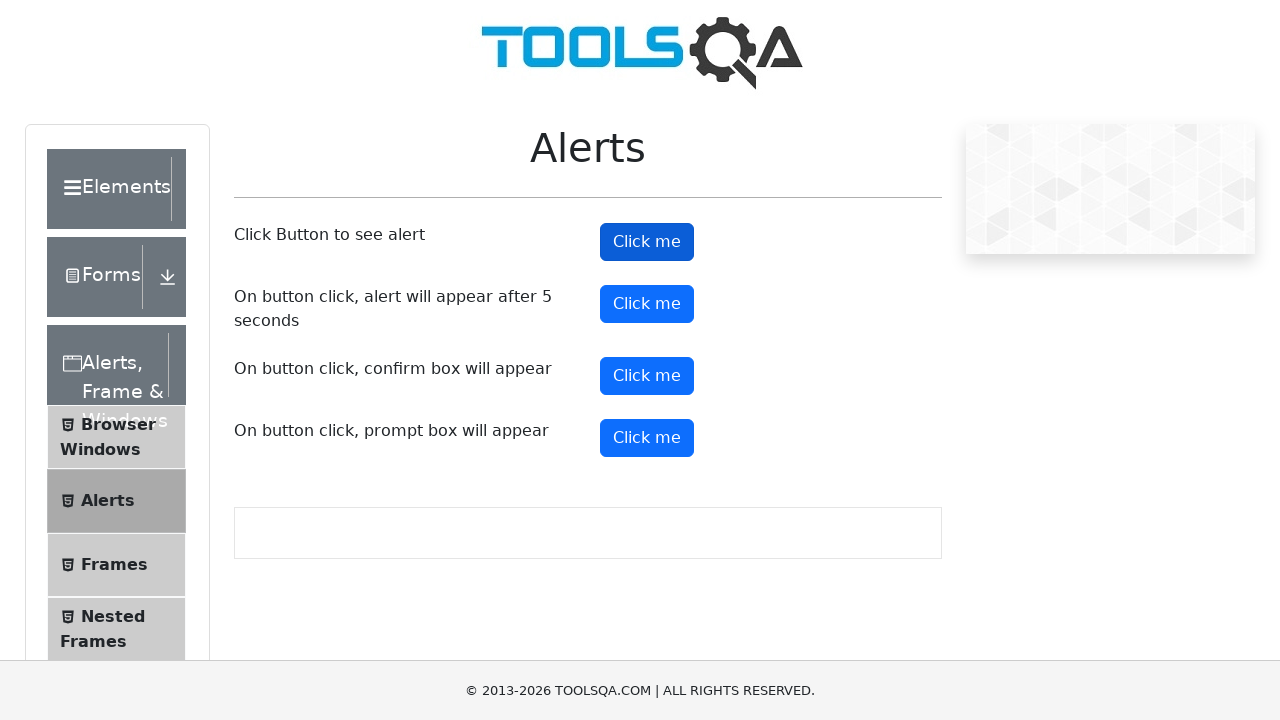

Clicked alert button and accepted the simple alert at (647, 242) on button#alertButton
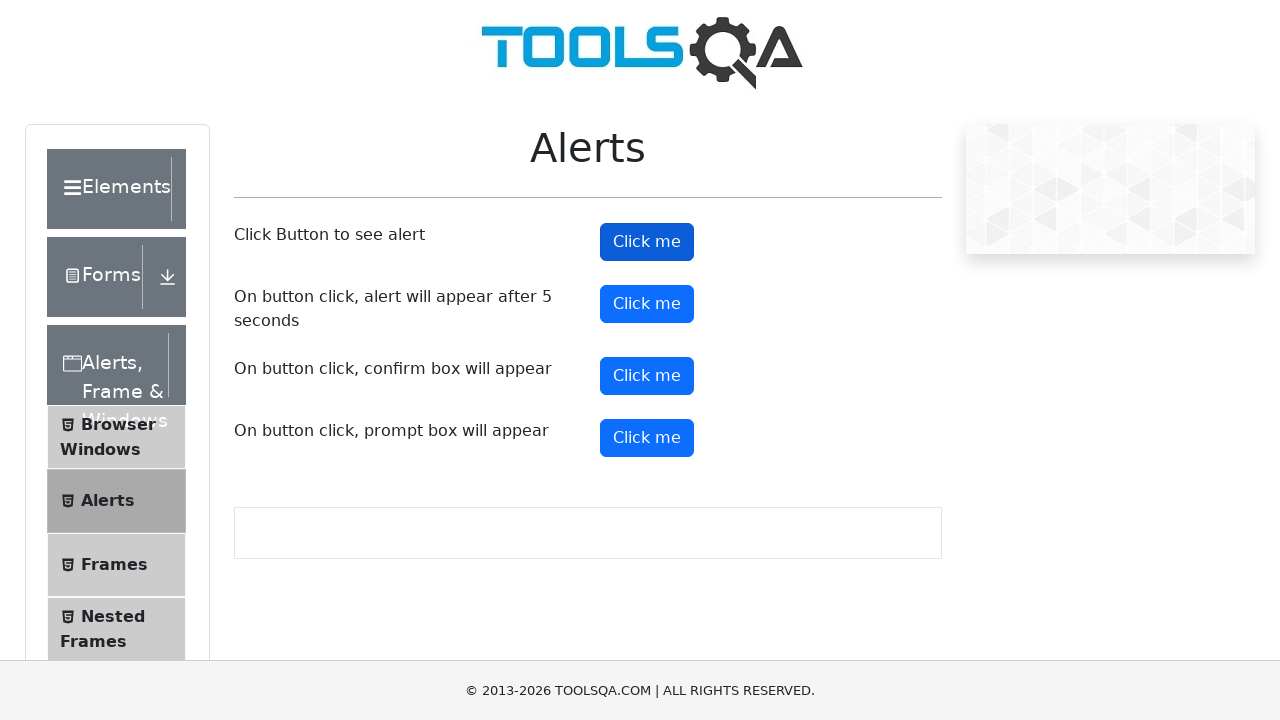

Clicked button to trigger confirmation dialog at (647, 376) on button#confirmButton
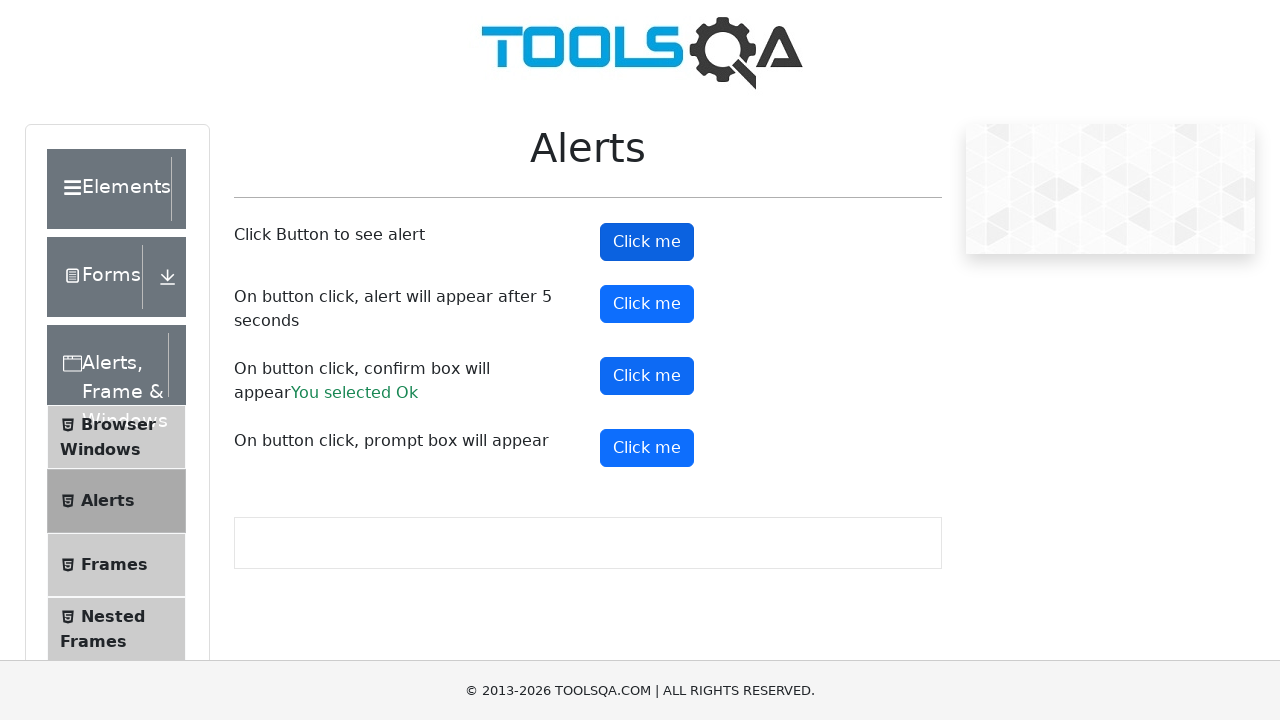

Set up dialog handler to dismiss confirmation
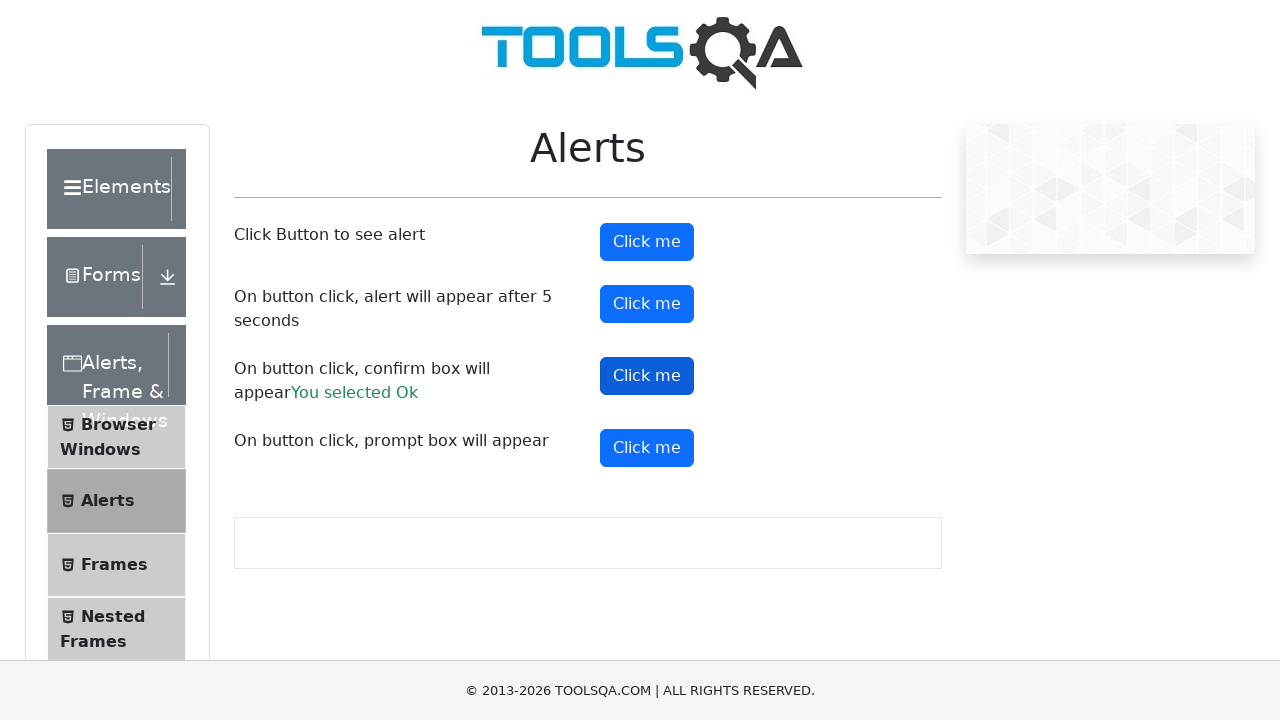

Clicked confirm button and dismissed the confirmation dialog at (647, 376) on button#confirmButton
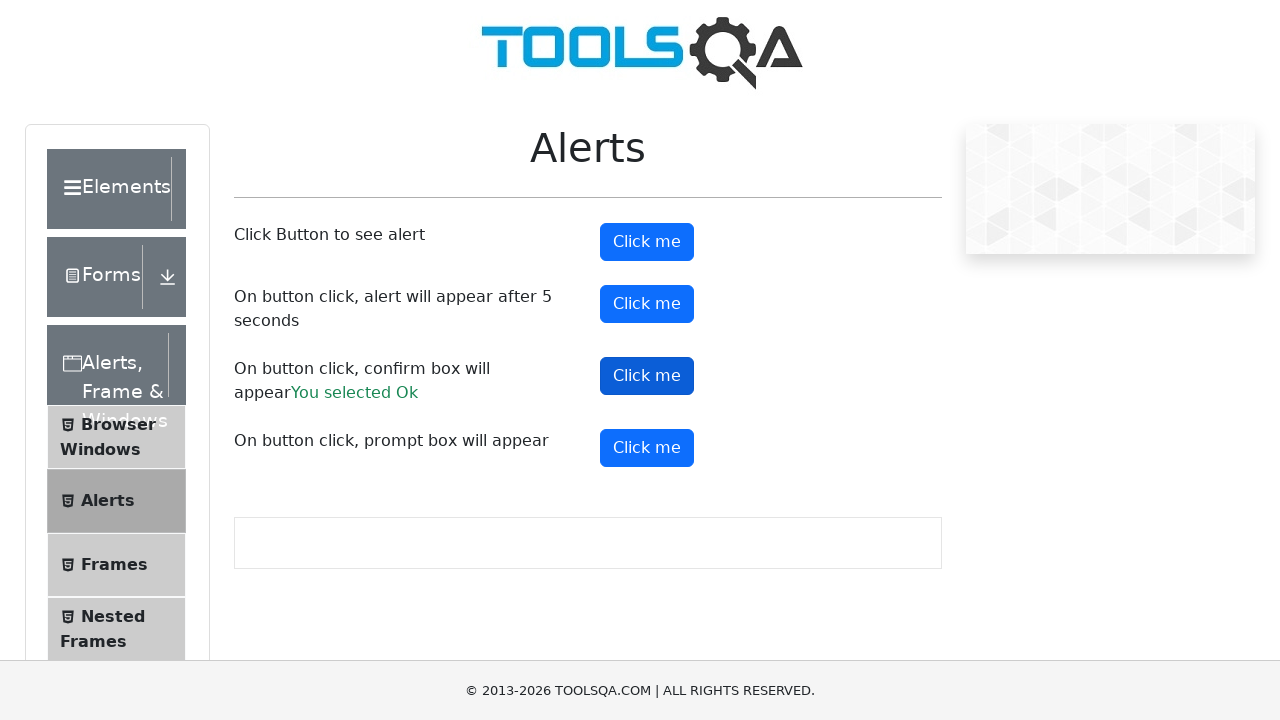

Clicked button to trigger prompt dialog at (647, 448) on button#promtButton
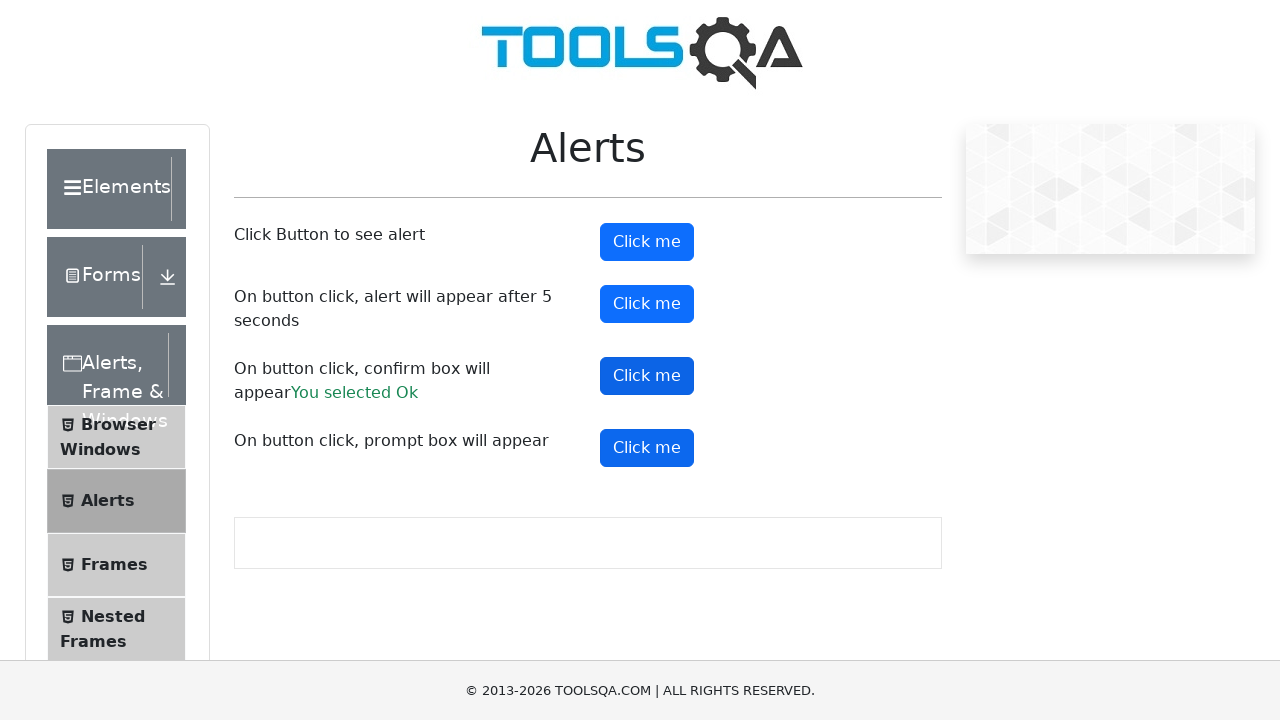

Set up dialog handler to accept prompt with text 'Vyga'
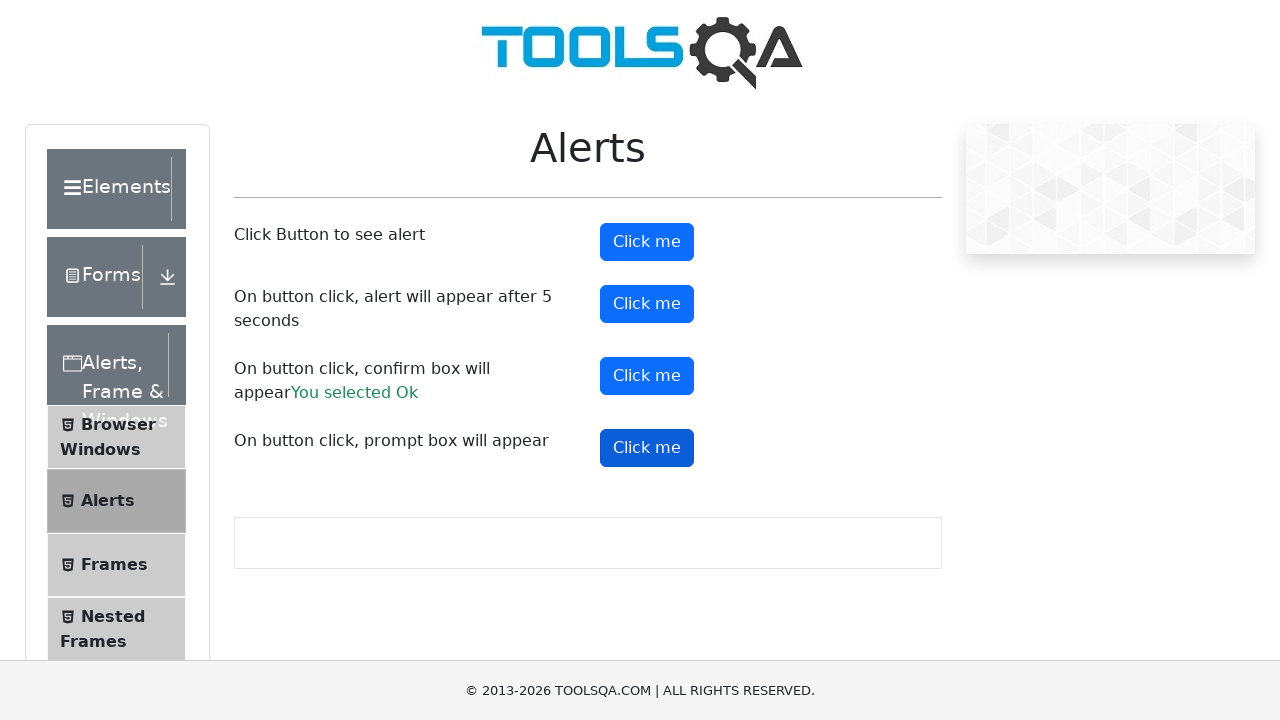

Clicked prompt button and accepted prompt dialog with text input at (647, 448) on button#promtButton
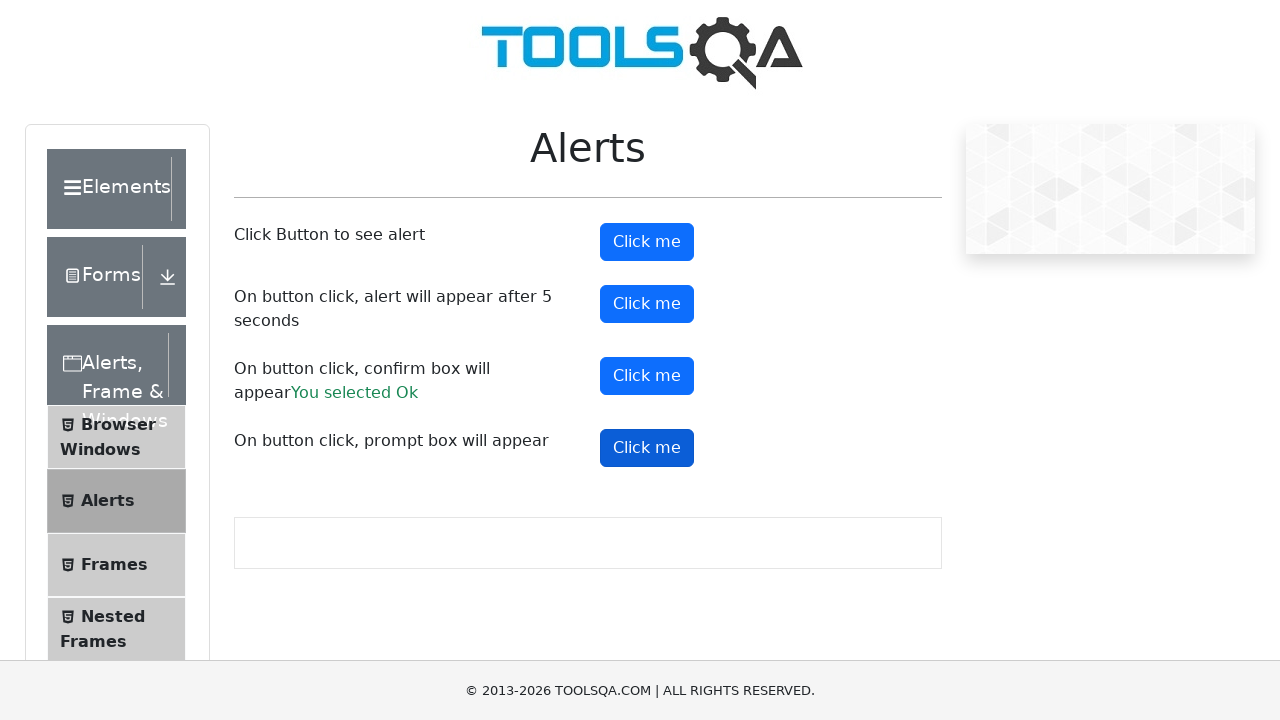

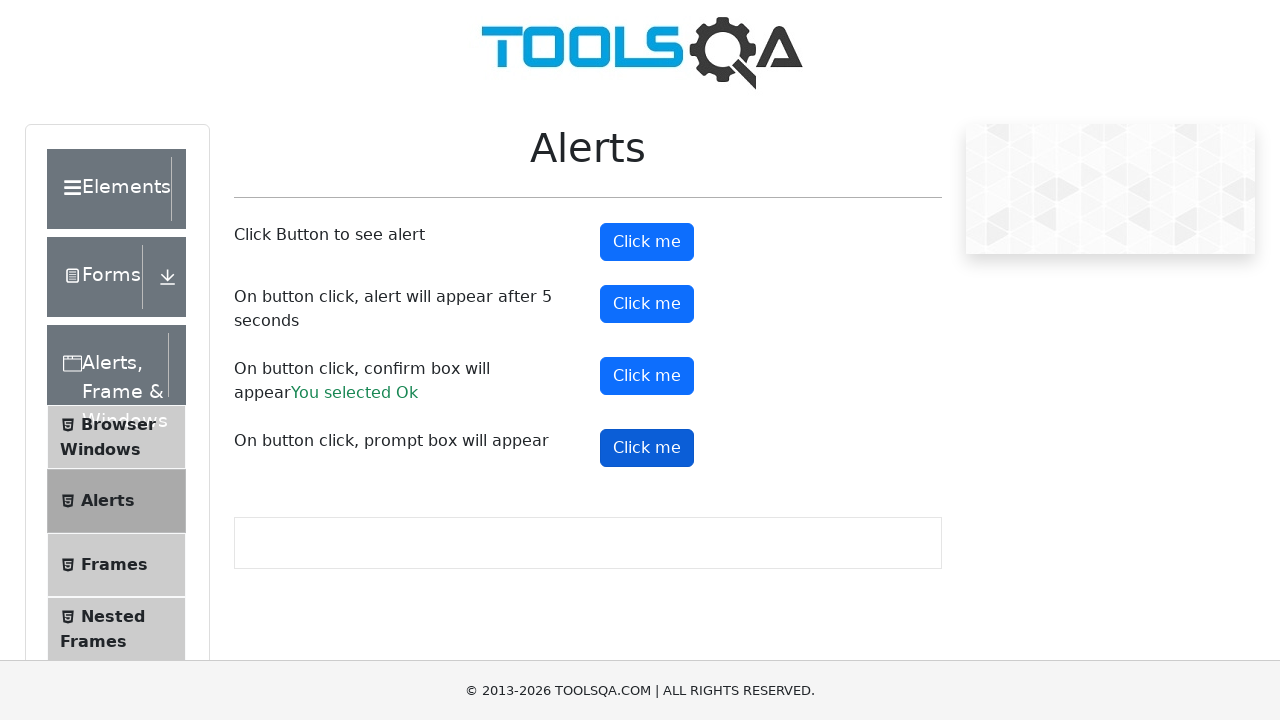